Tests the Practice Form page by navigating through Forms section and clicking on all hobby checkboxes (Sports, Reading, Music).

Starting URL: https://demoqa.com/

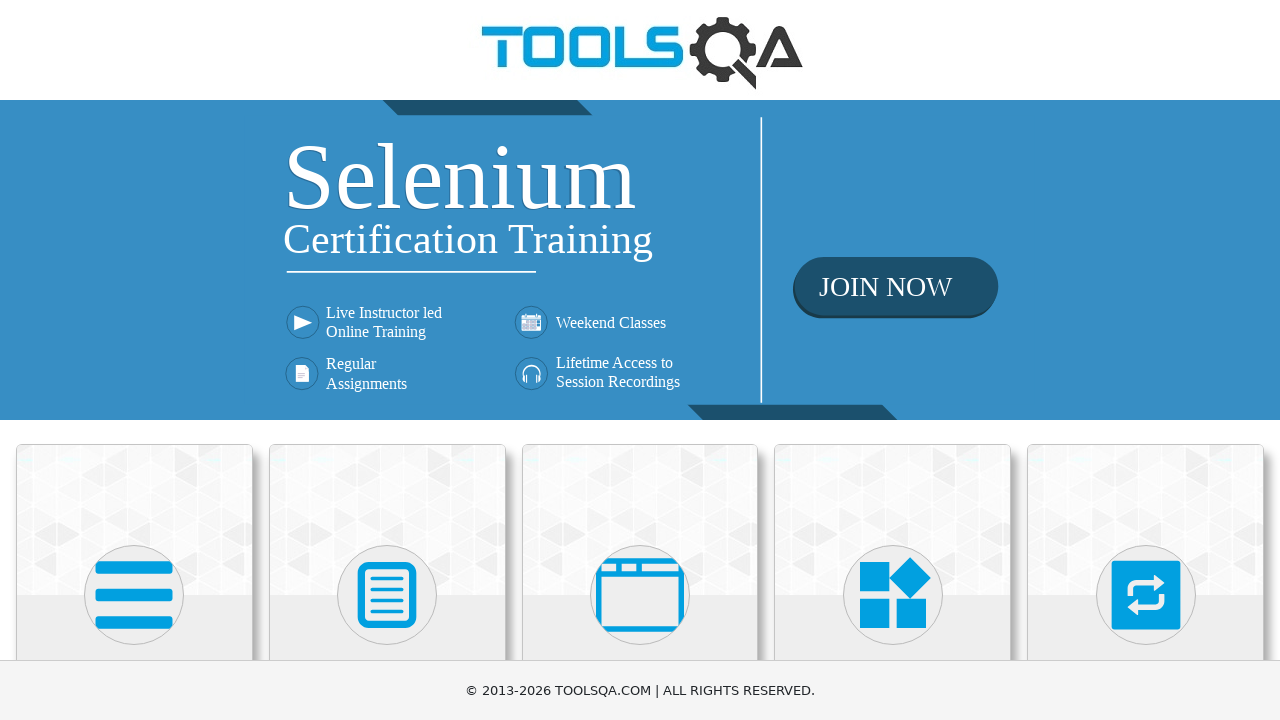

Scrolled down to view all cards on the home page
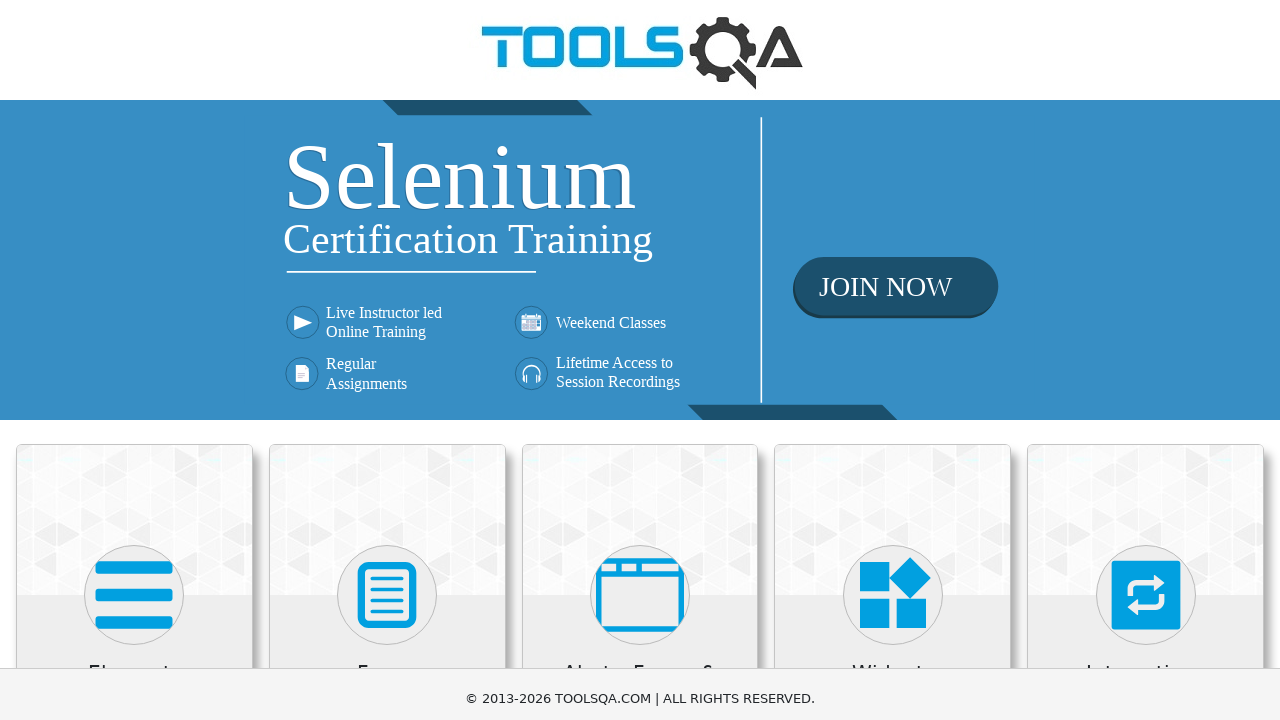

Clicked on Forms card to navigate to Forms section at (387, 12) on xpath=//h5[text()='Forms']
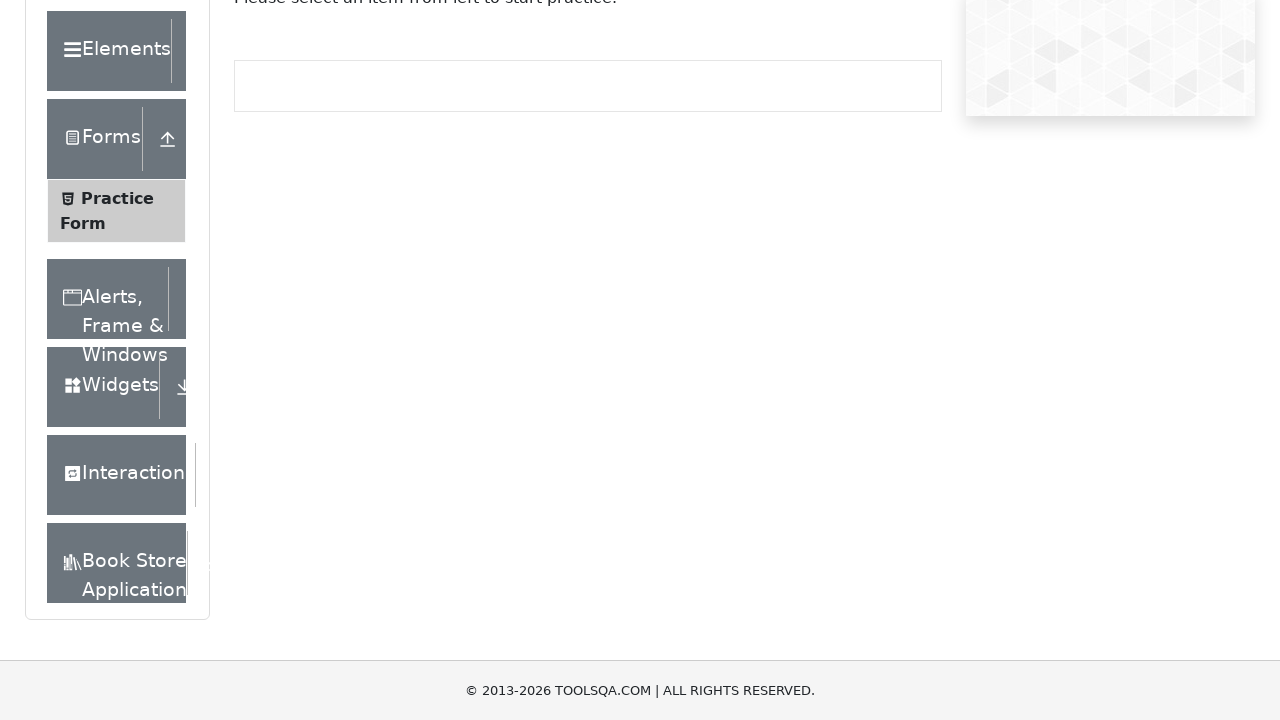

Clicked on Practice Form menu item at (117, 198) on xpath=//span[text()='Practice Form']
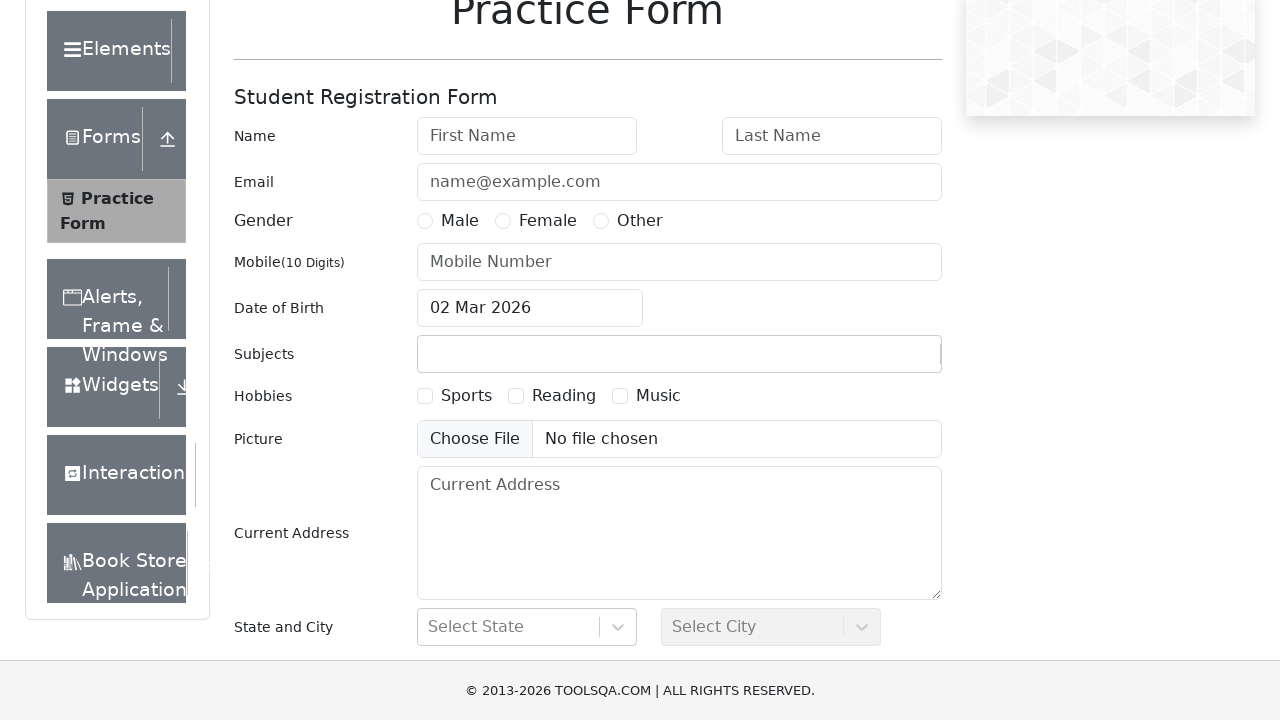

Clicked on Sports hobby checkbox at (466, 396) on xpath=//label[@for='hobbies-checkbox-1']
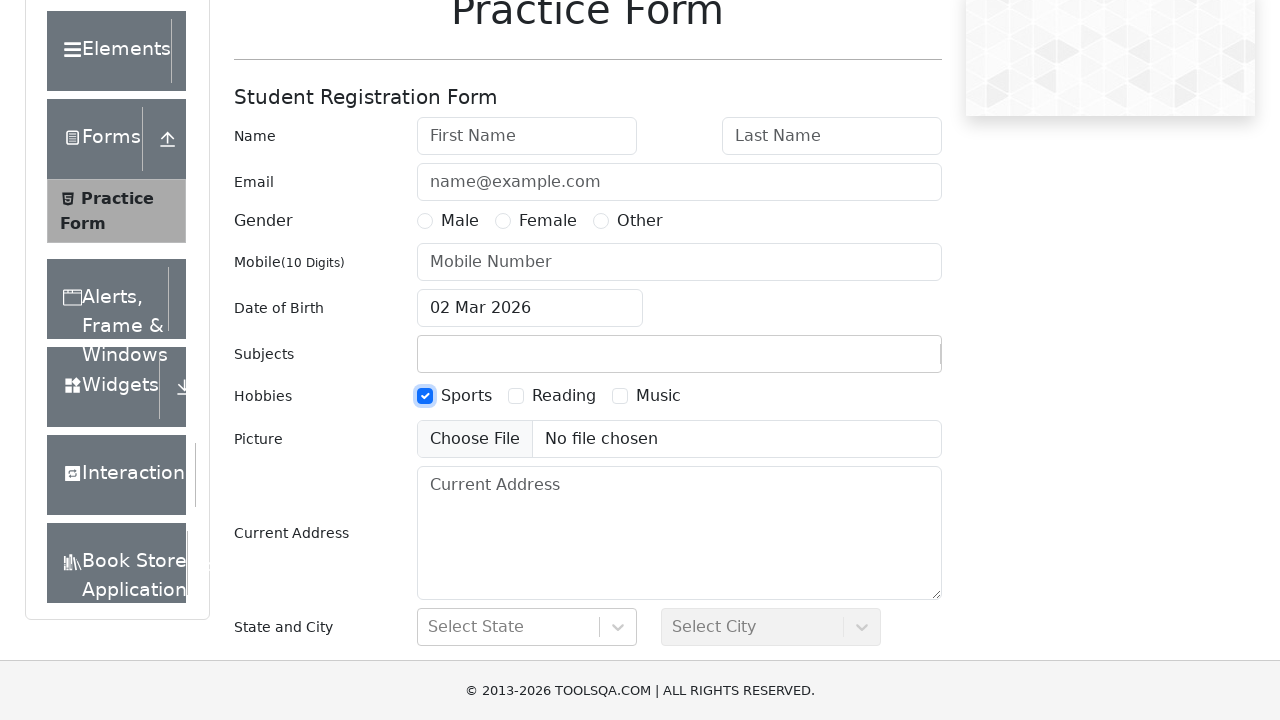

Clicked on Reading hobby checkbox at (564, 396) on xpath=//label[@for='hobbies-checkbox-2']
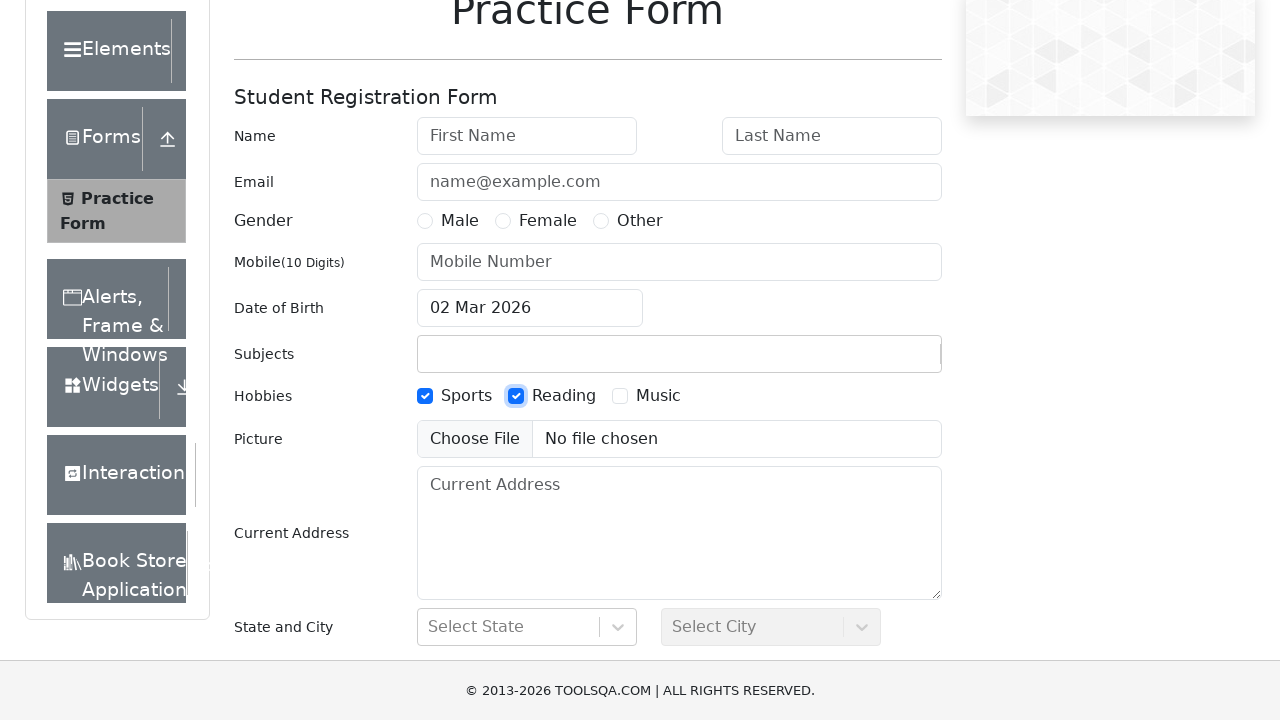

Clicked on Music hobby checkbox at (658, 396) on xpath=//label[@for='hobbies-checkbox-3']
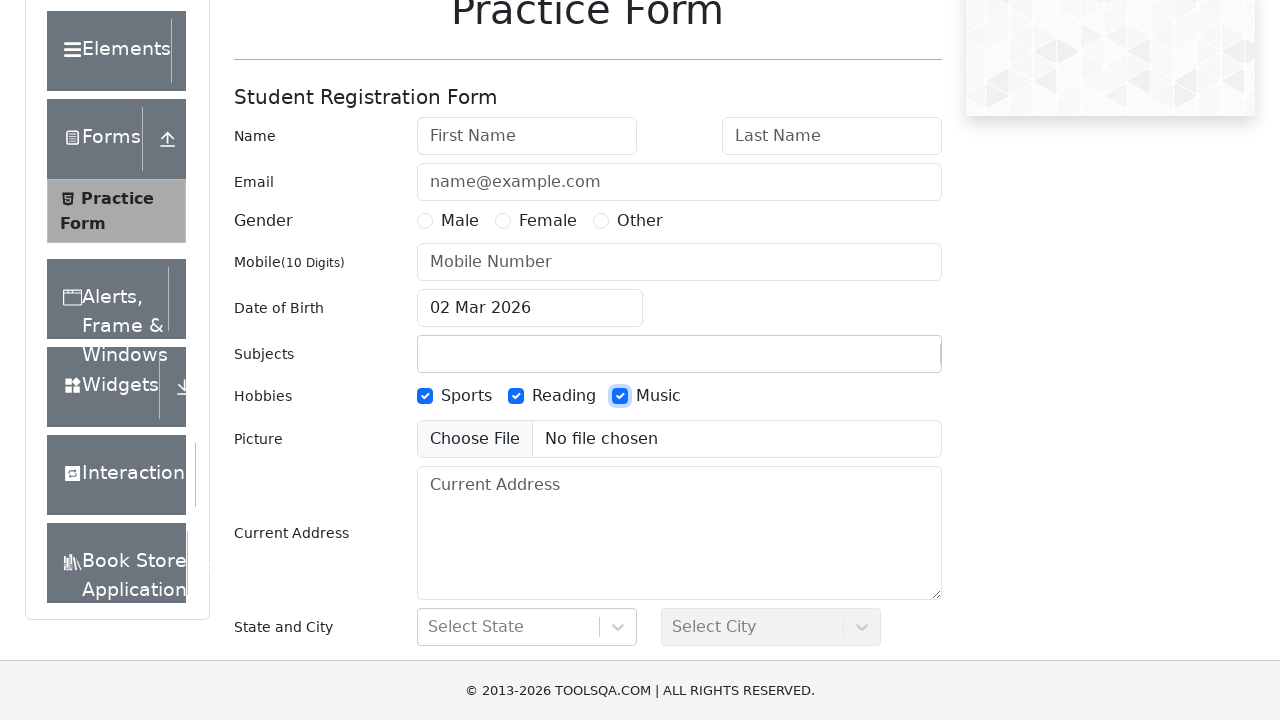

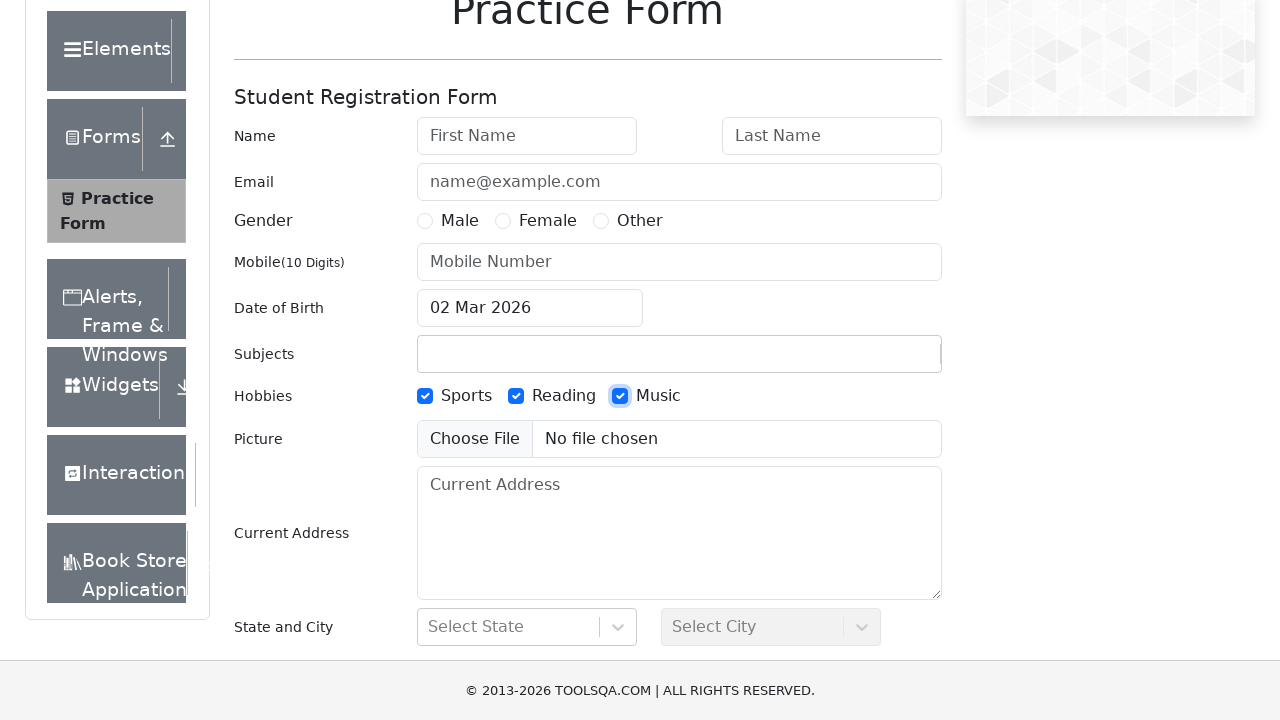